Tests dynamic loading where an element is rendered after the loading bar completes. Clicks a start button, waits for the element to appear, and verifies the finish text.

Starting URL: http://the-internet.herokuapp.com/dynamic_loading/2

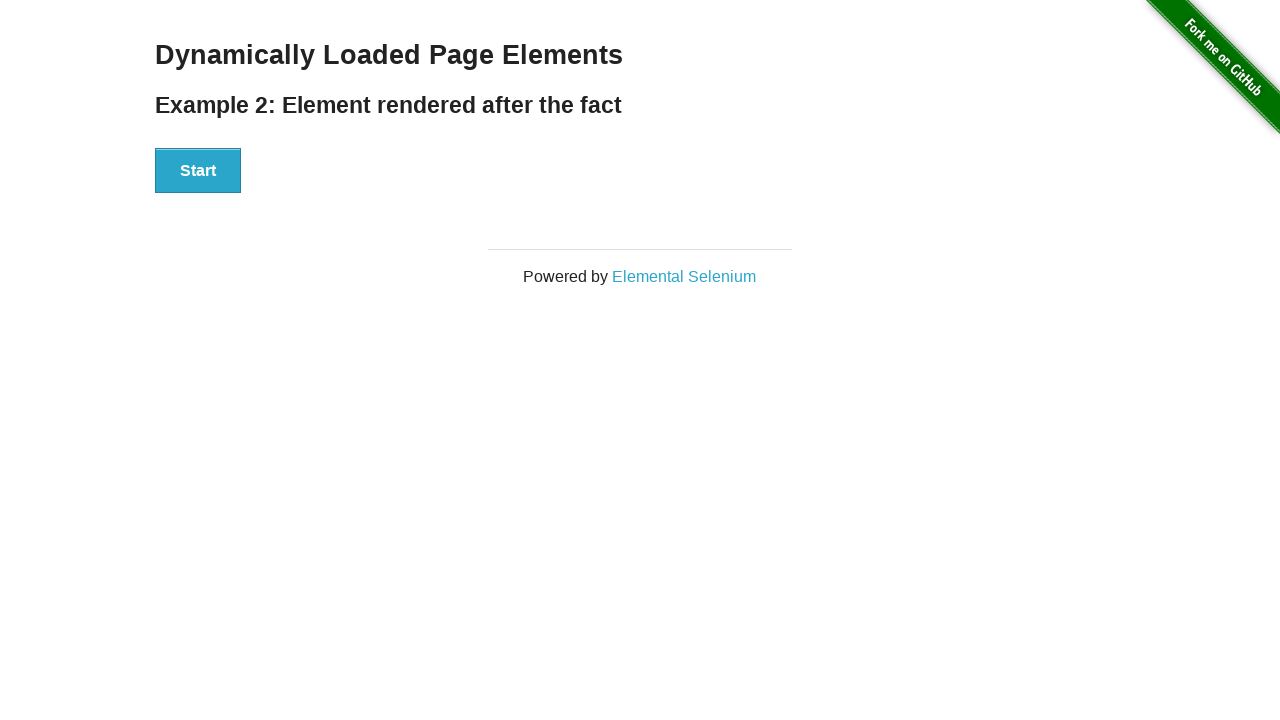

Clicked the Start button to initiate dynamic loading at (198, 171) on #start button
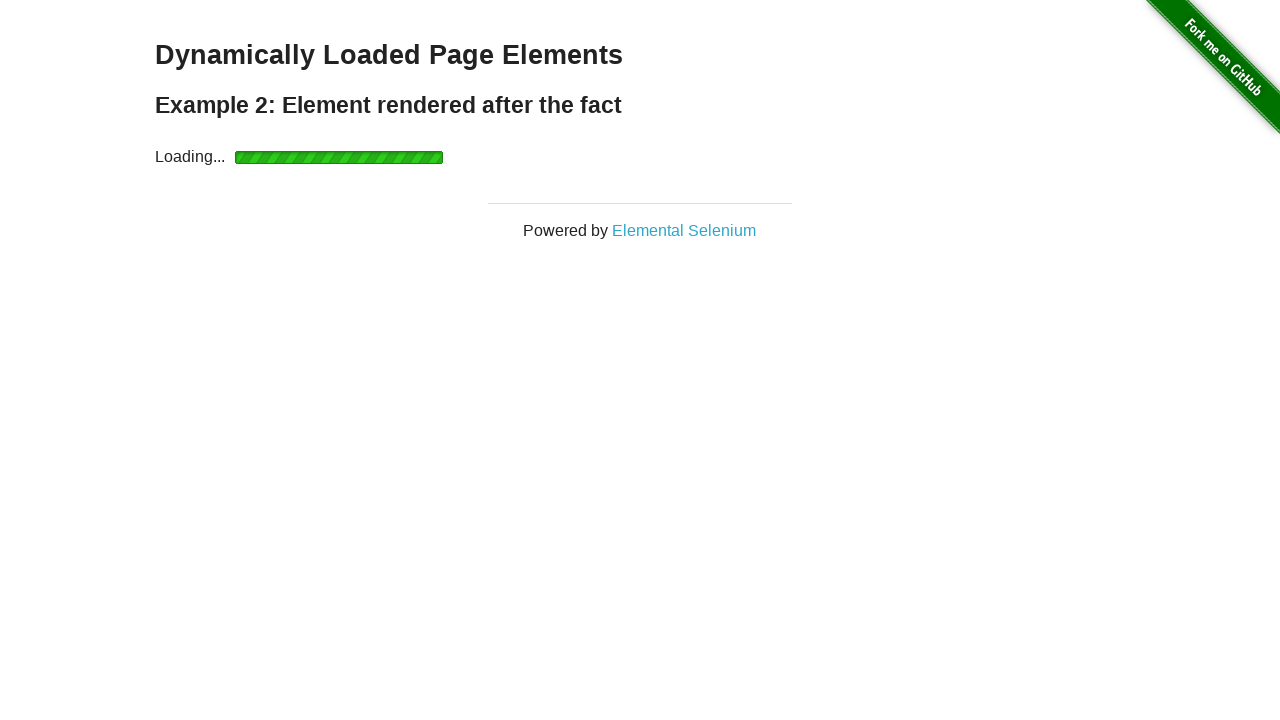

Waited for finish element to appear after loading bar completed
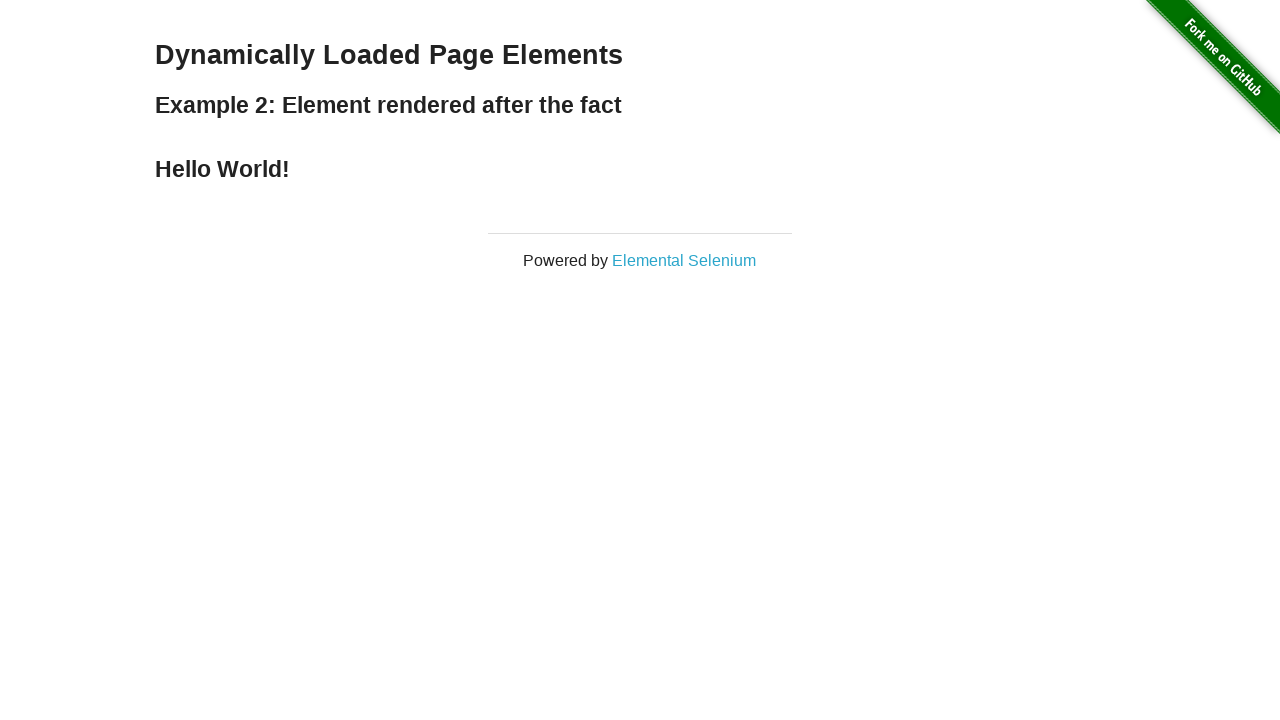

Verified finish text content is 'Hello World!'
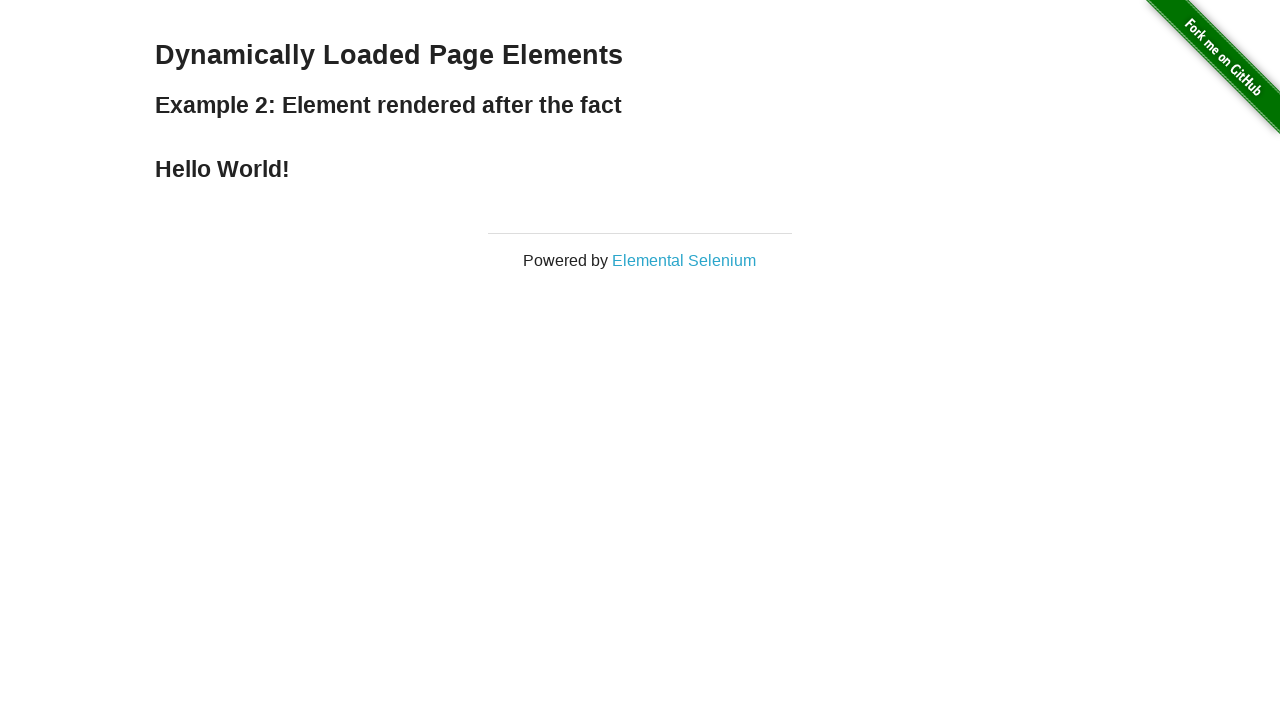

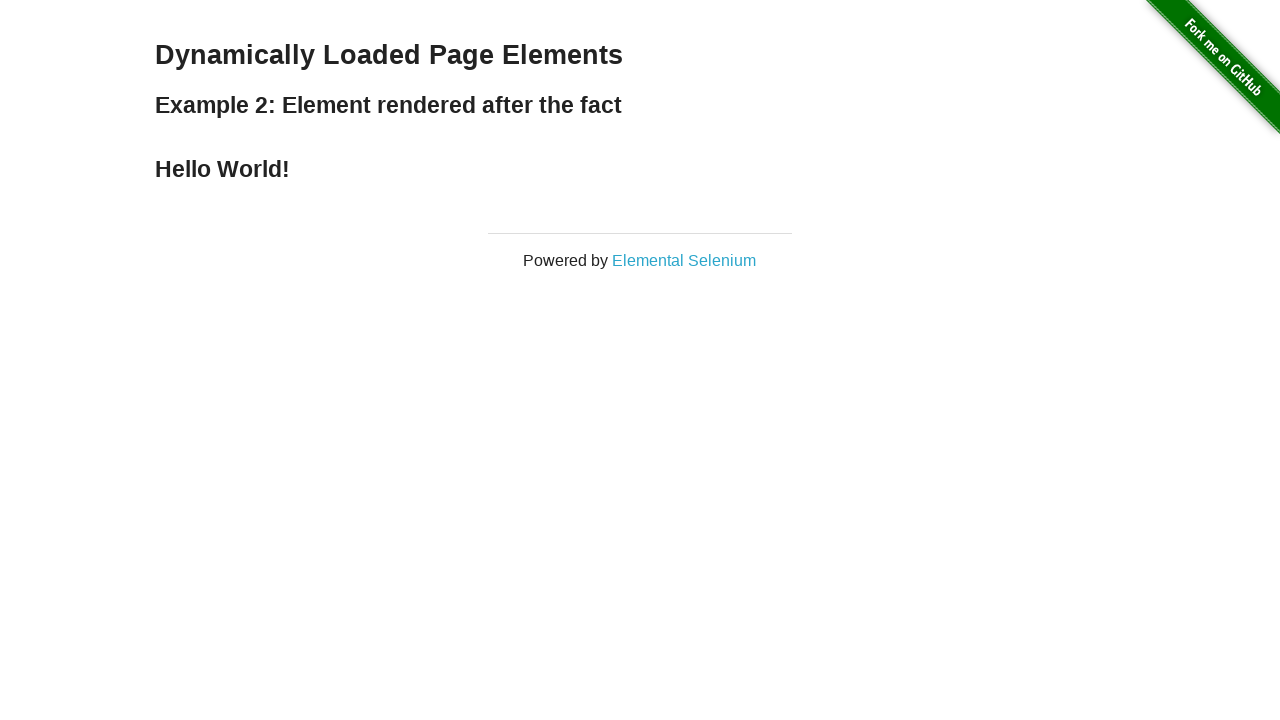